Navigates to the add patient view by clicking "Adicionar Paciente" link and verifies the form inputs are empty

Starting URL: https://odontologic-system.vercel.app/

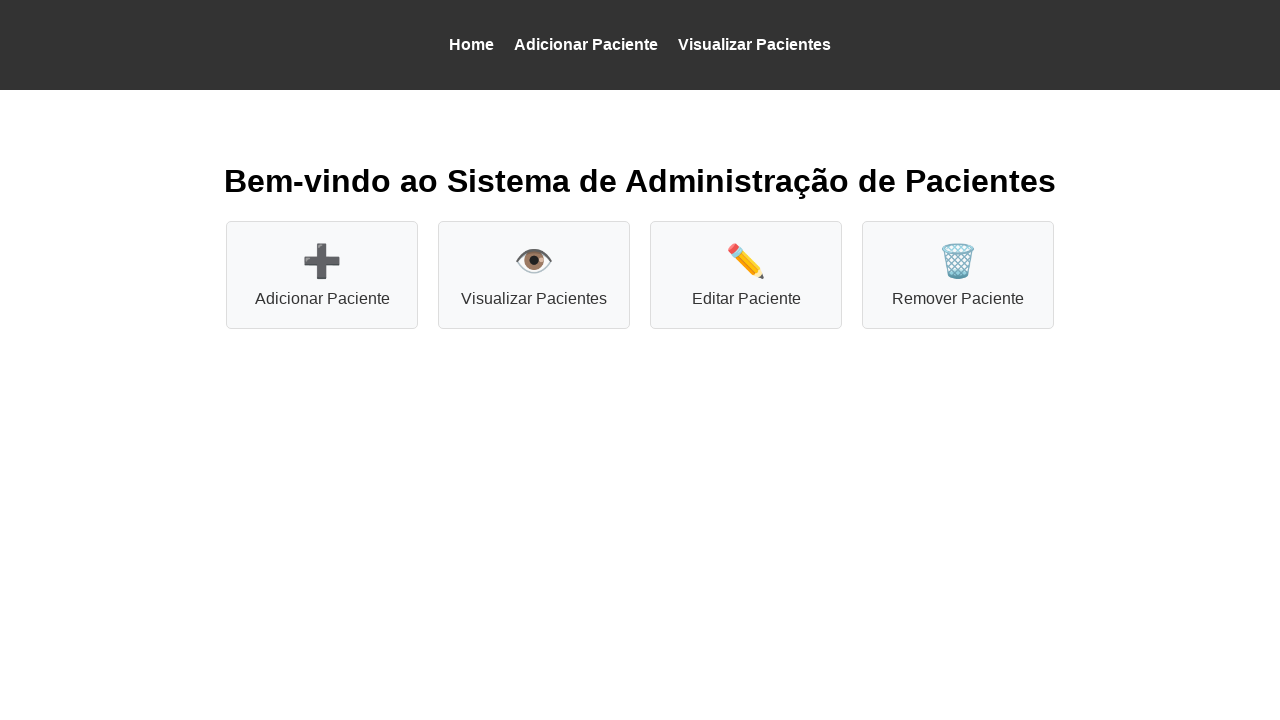

Clicked 'Adicionar Paciente' link to navigate to add patient view at (586, 44) on xpath=//a[contains(text(),'Adicionar Paciente')]
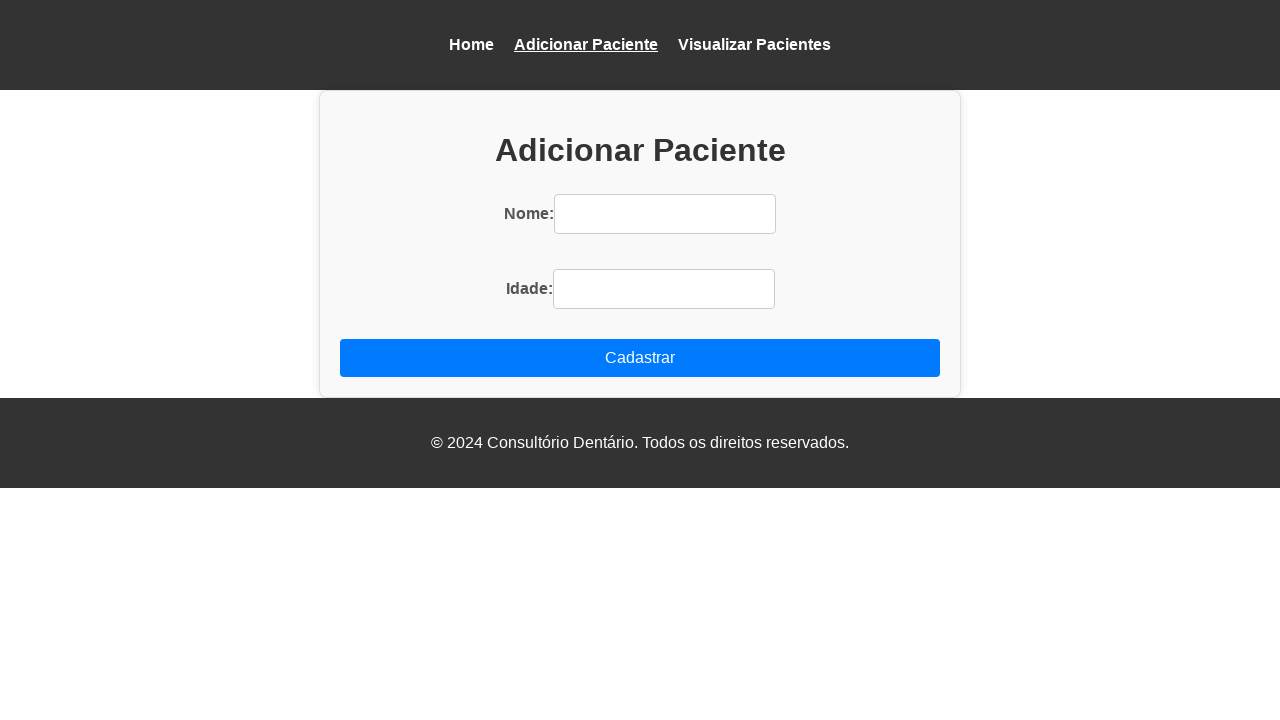

Navigated successfully to add patient page (https://odontologic-system.vercel.app/add)
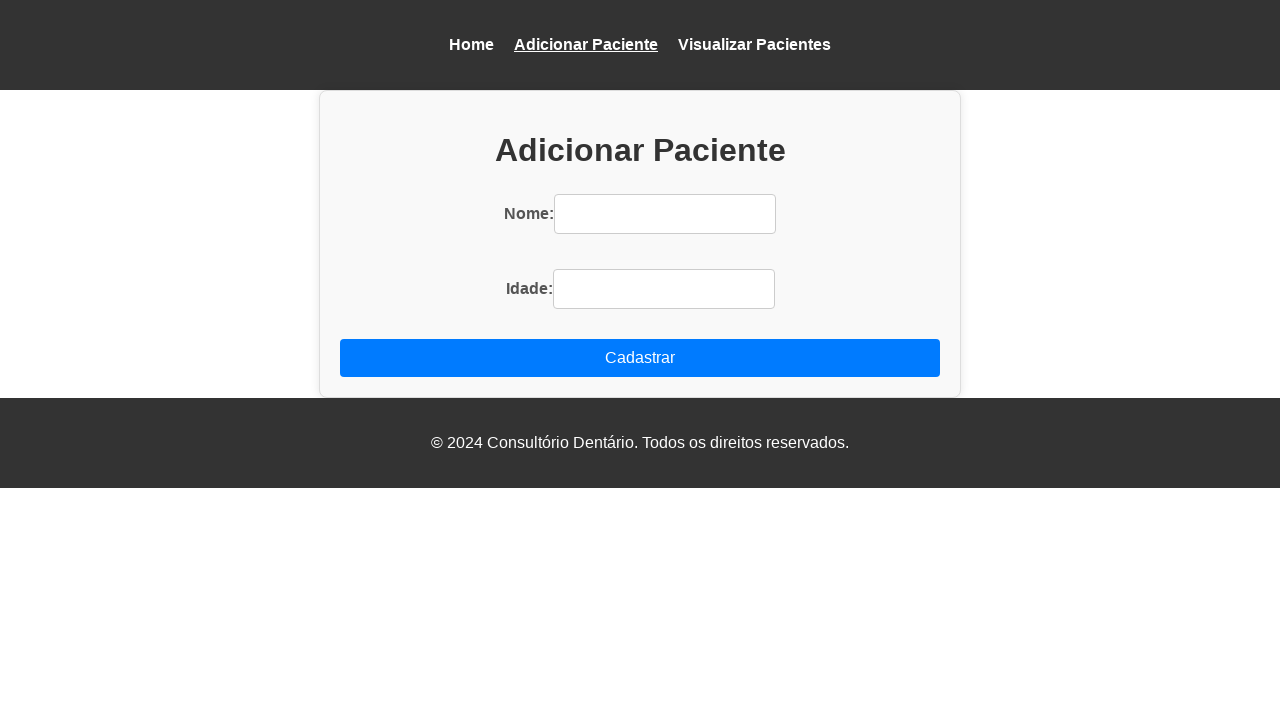

Form inputs loaded and are visible on the add patient page
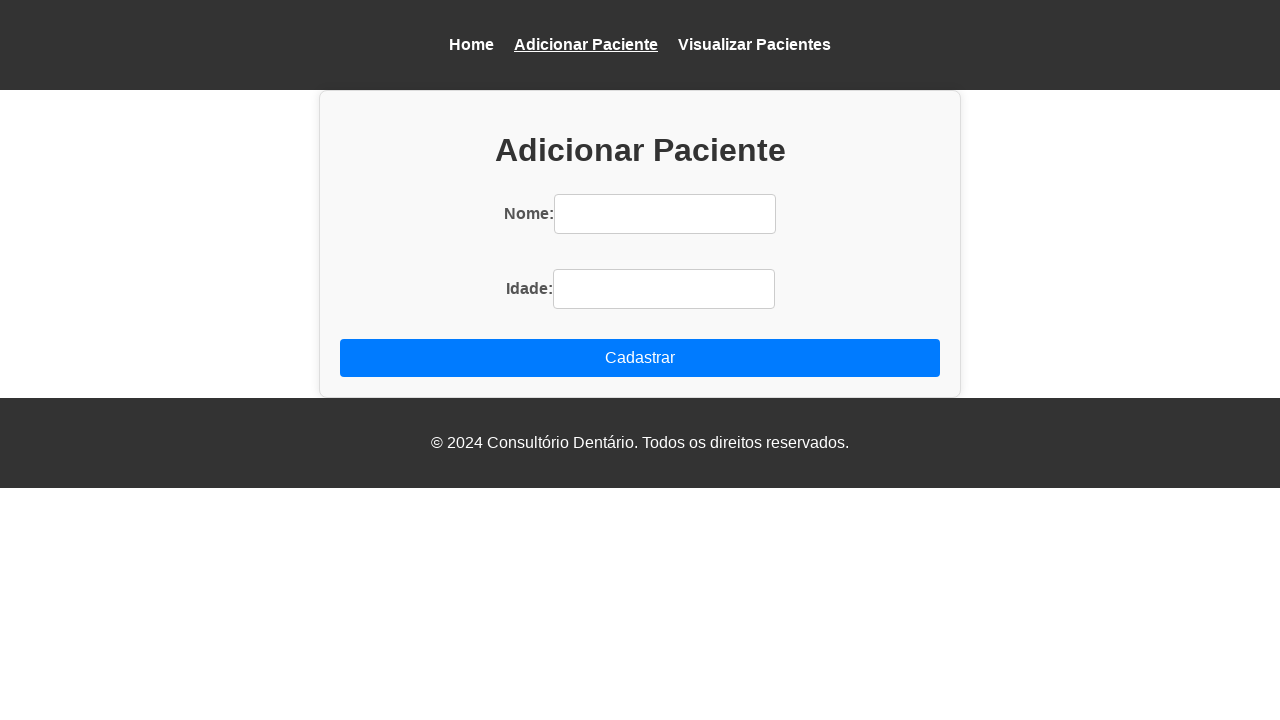

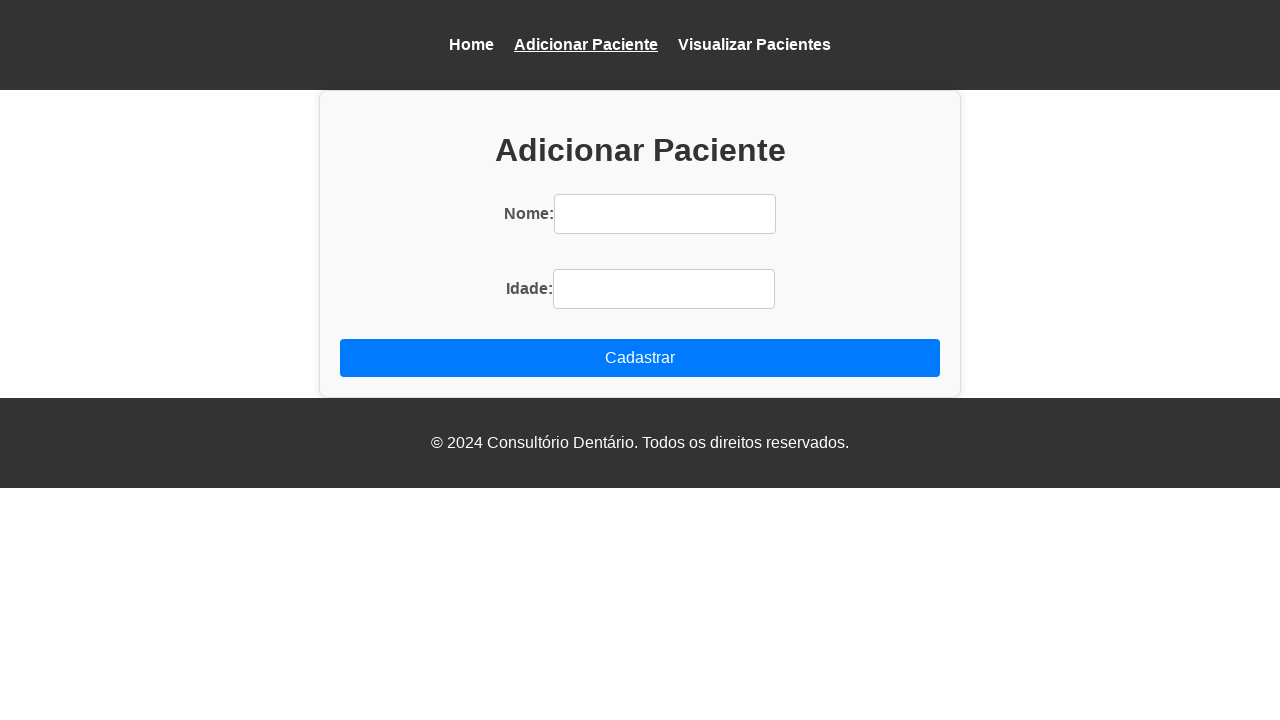